Tests checkbox functionality by navigating to the Checkboxes page and toggling both checkboxes on and off

Starting URL: https://the-internet.herokuapp.com

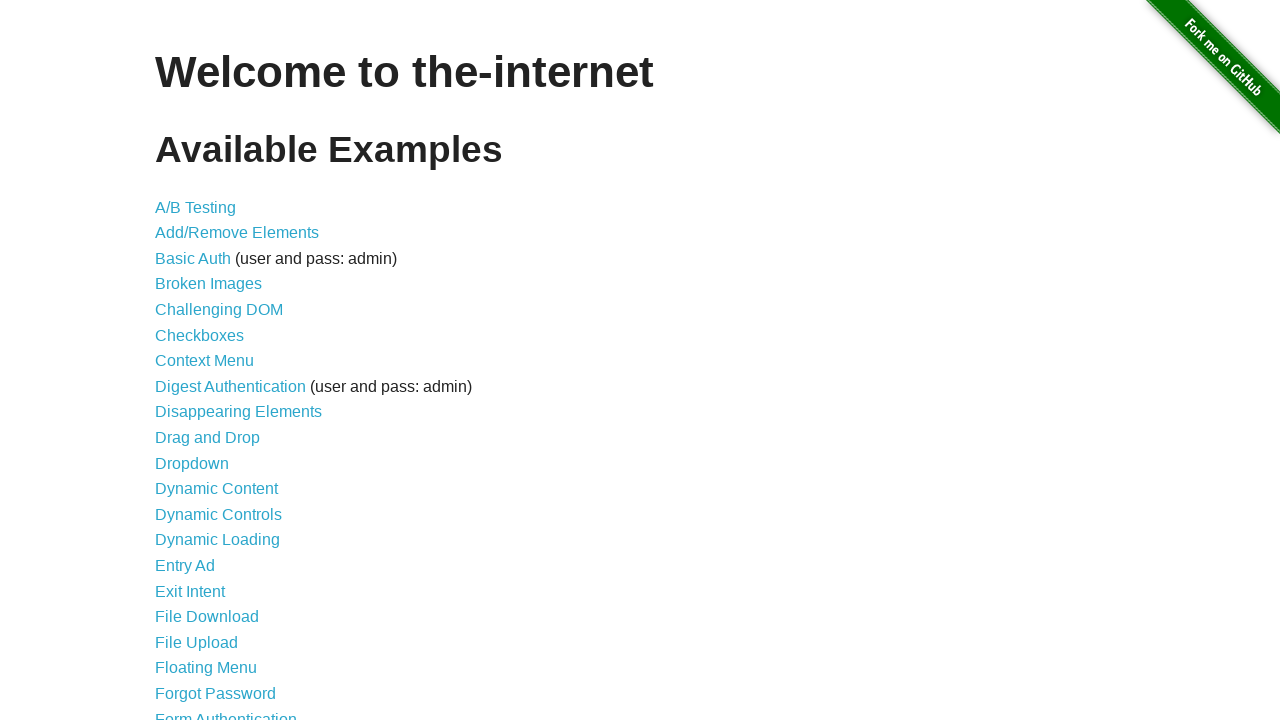

Clicked on Checkboxes link to navigate to checkbox page at (200, 335) on text=Checkboxes
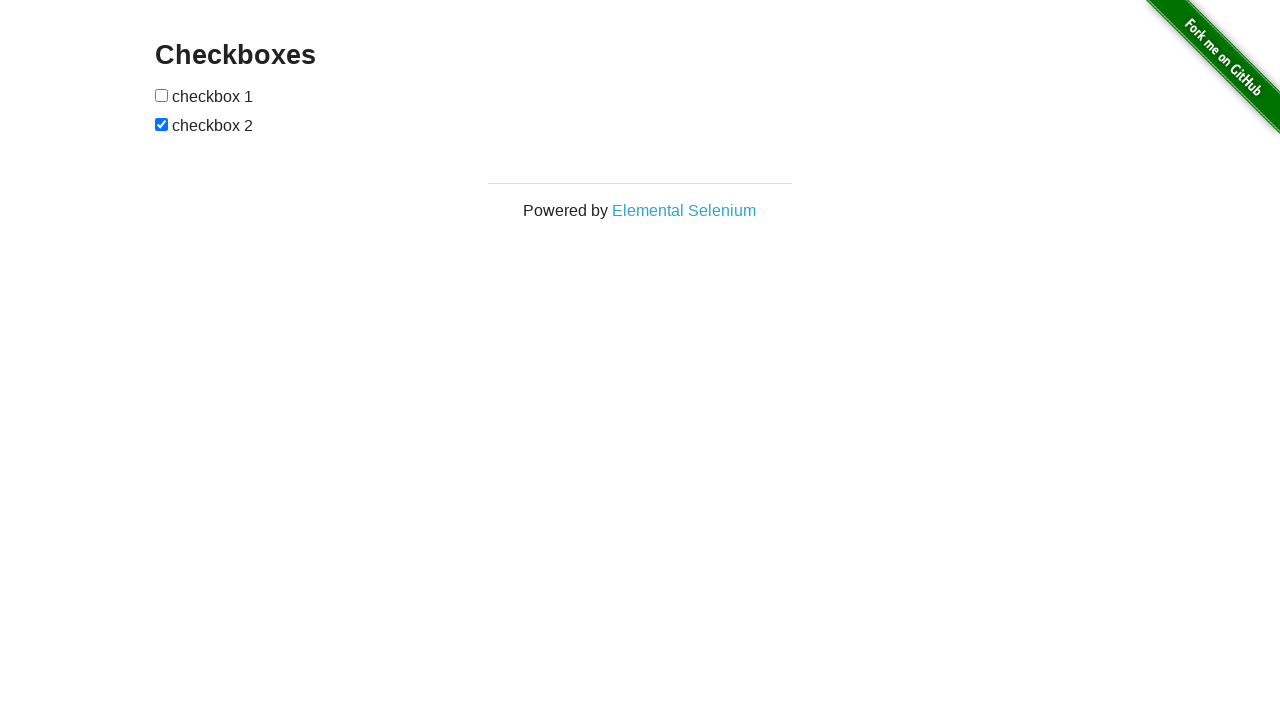

Checkboxes element is visible and loaded
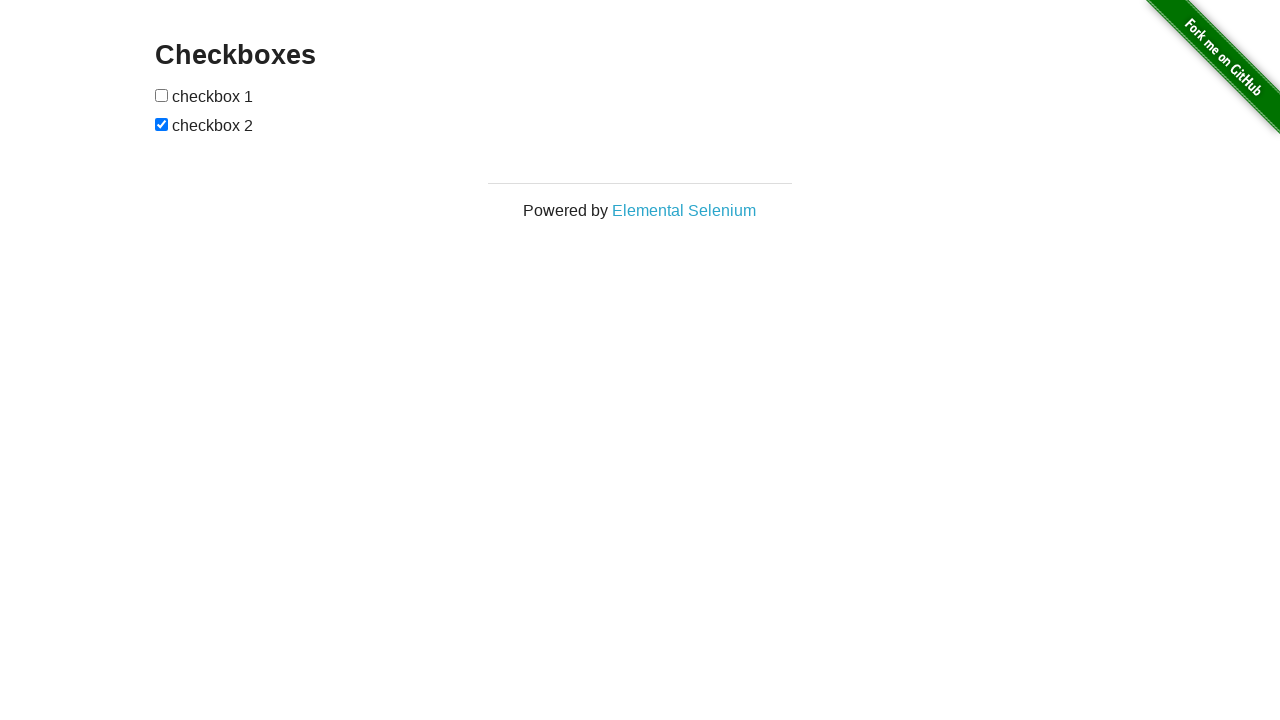

Clicked first checkbox to select it at (162, 95) on xpath=//*[@id='checkboxes']/input[1]
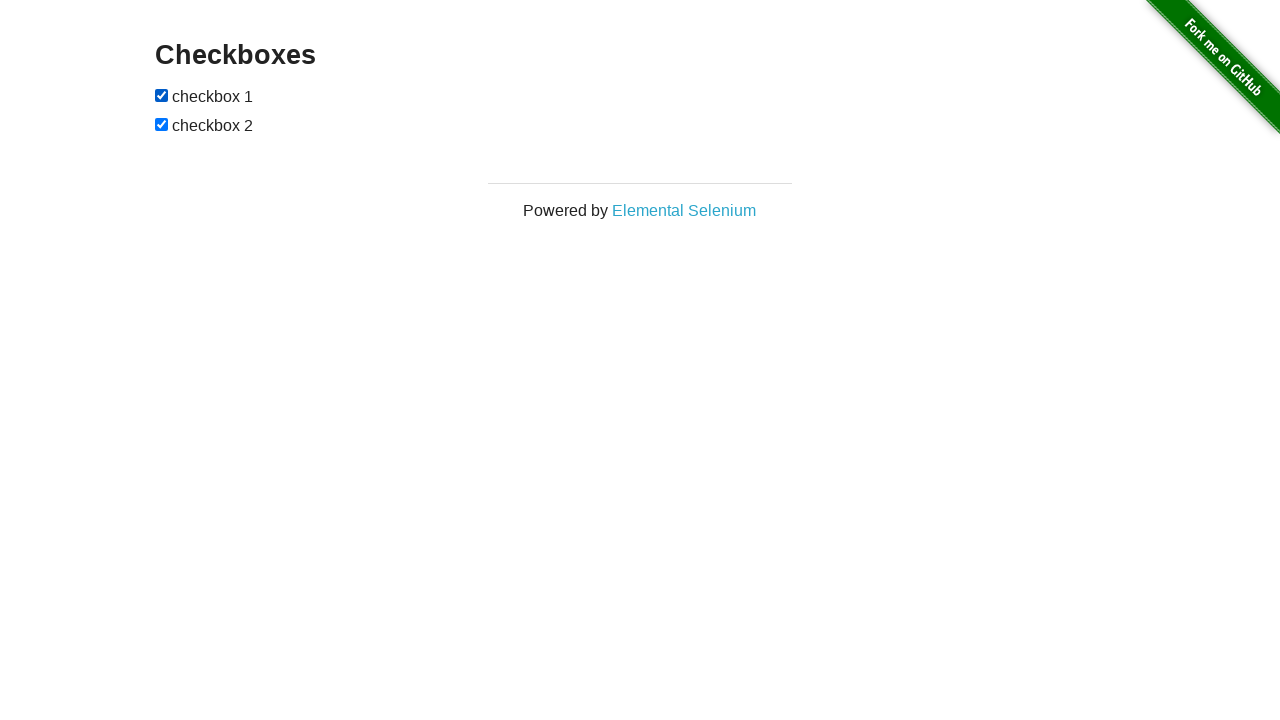

Clicked second checkbox to deselect it at (162, 124) on xpath=//*[@id='checkboxes']/input[2]
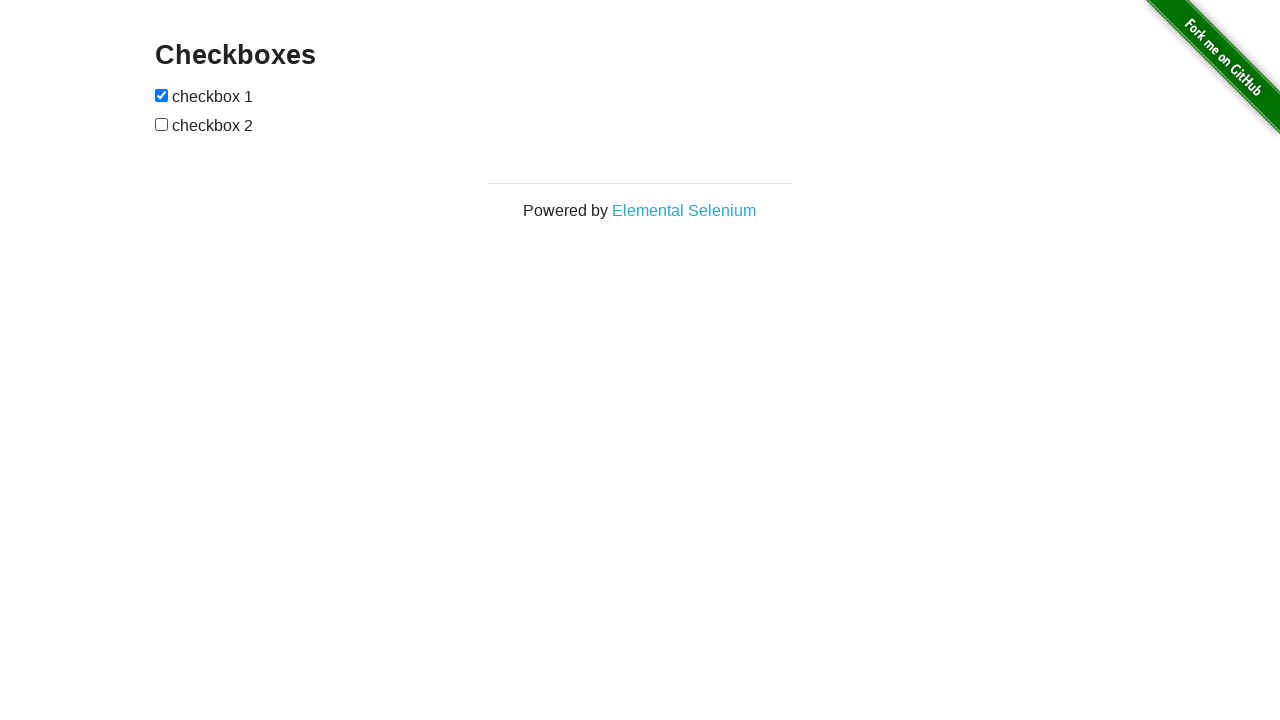

Located first checkbox element
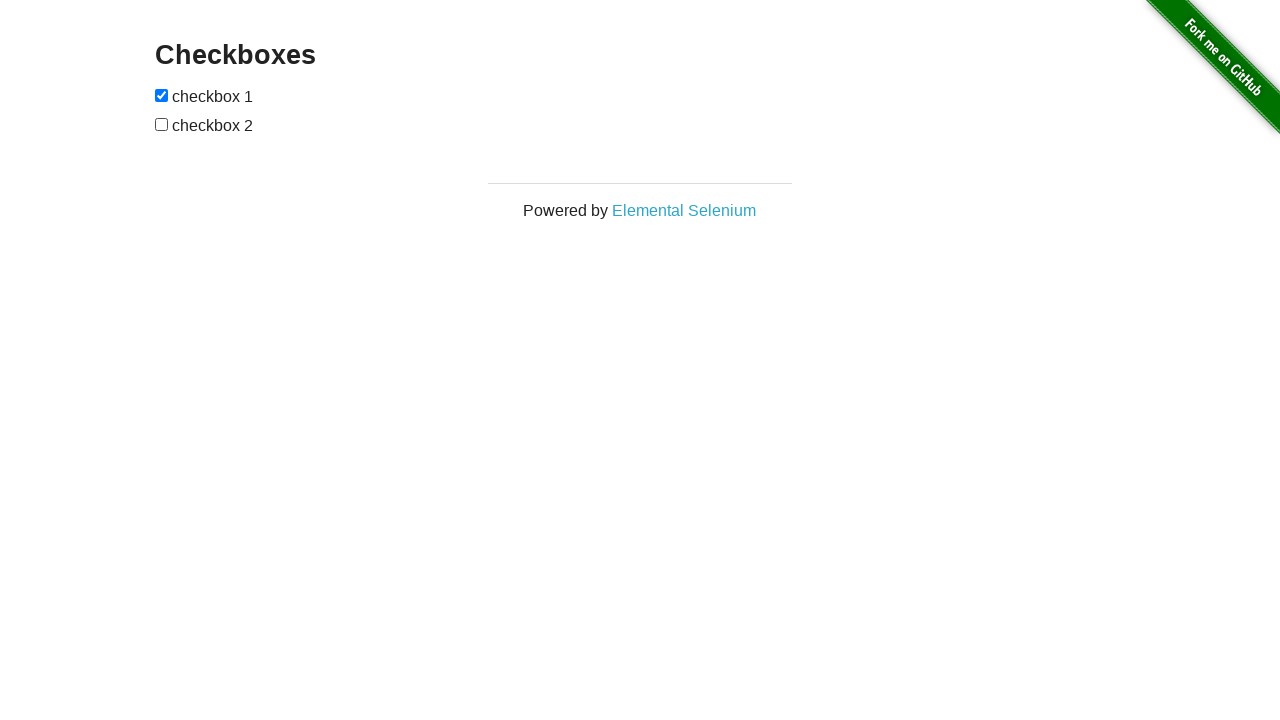

Located second checkbox element
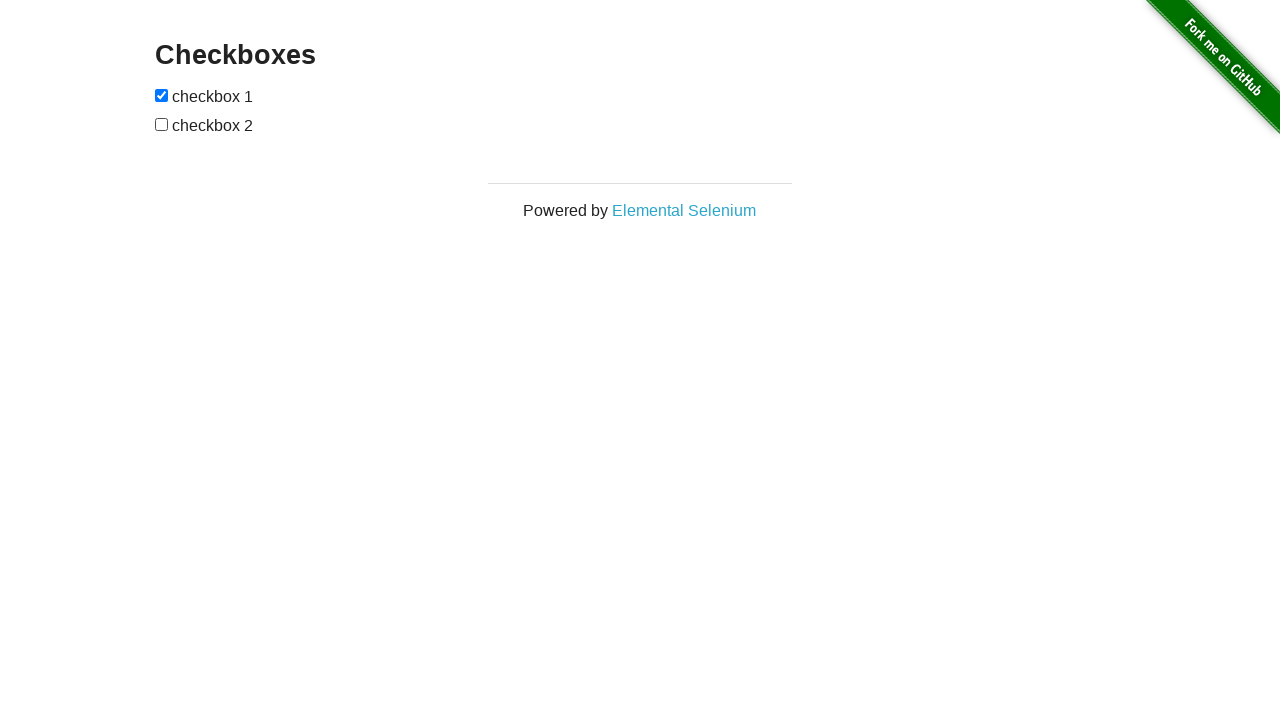

Verified first checkbox state: True
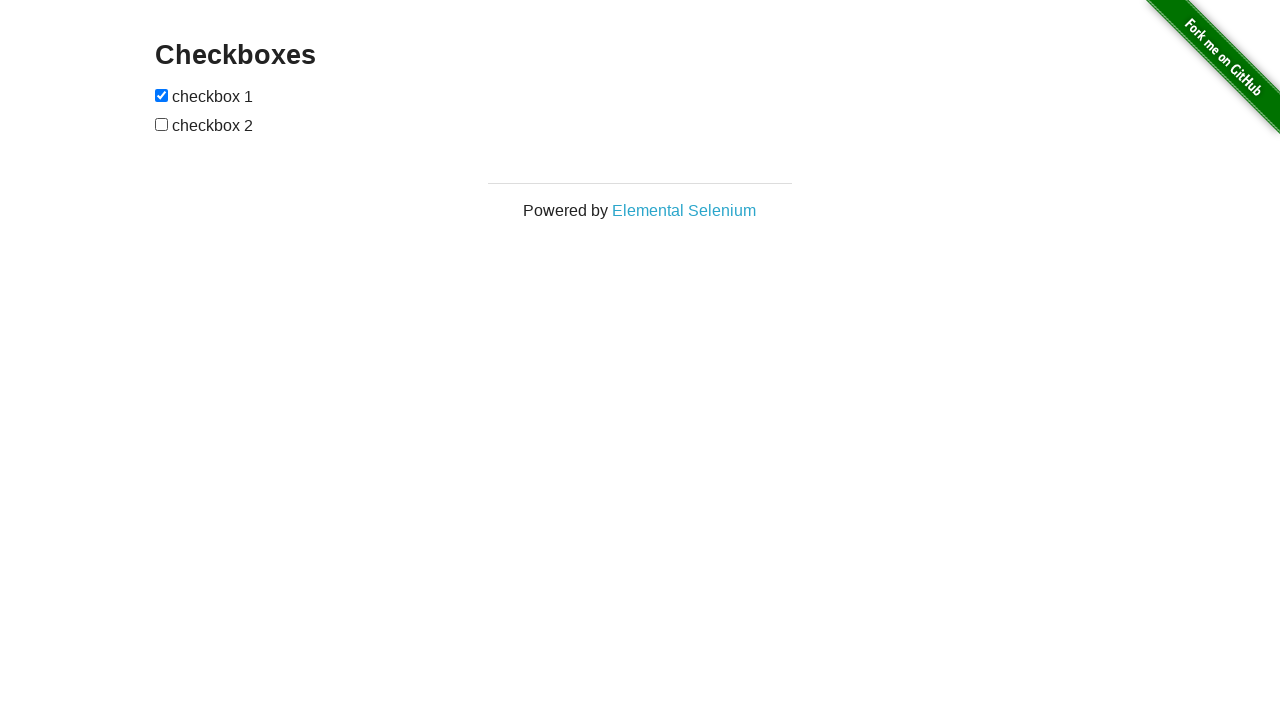

Verified second checkbox state: False
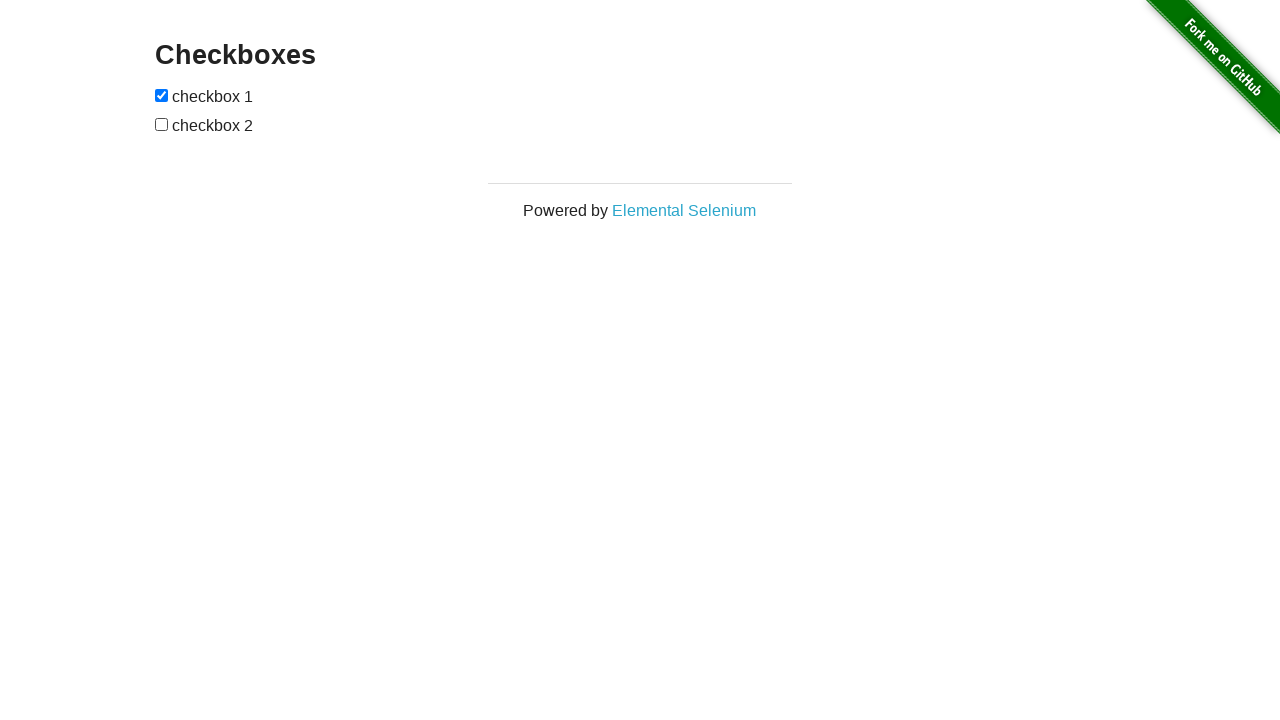

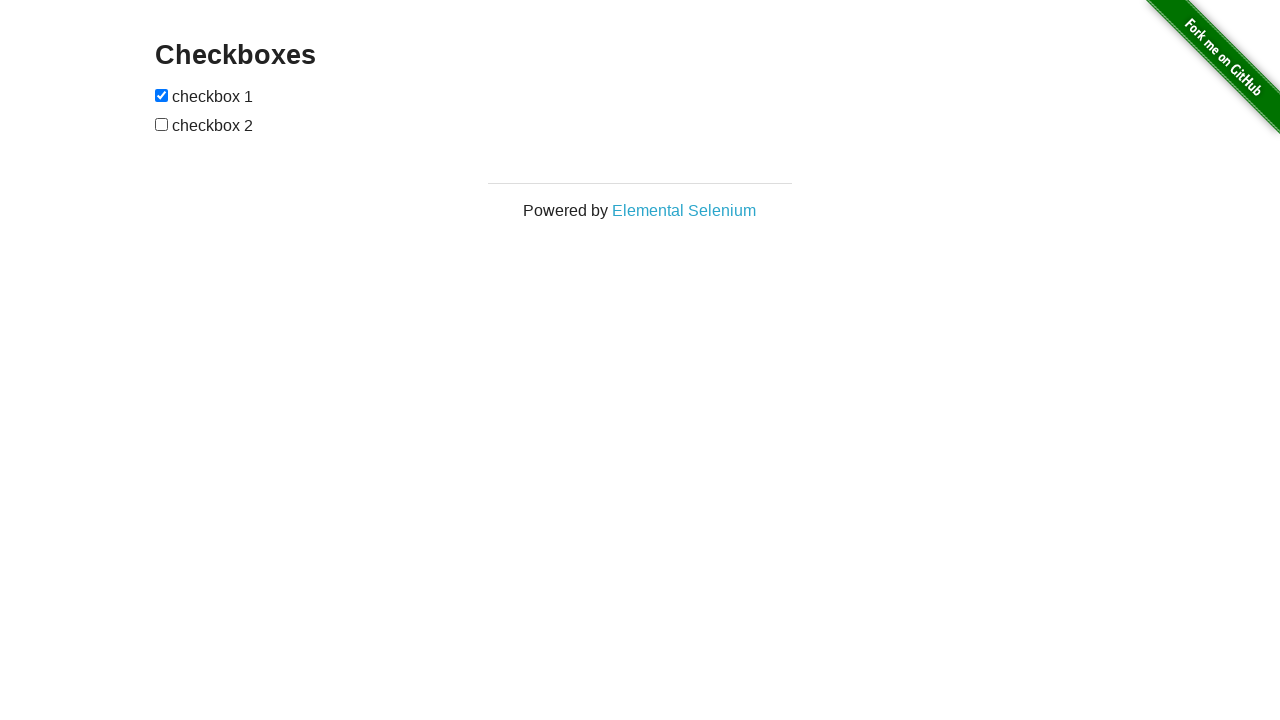